Tests drag and drop functionality by dragging element A onto element B

Starting URL: http://the-internet.herokuapp.com

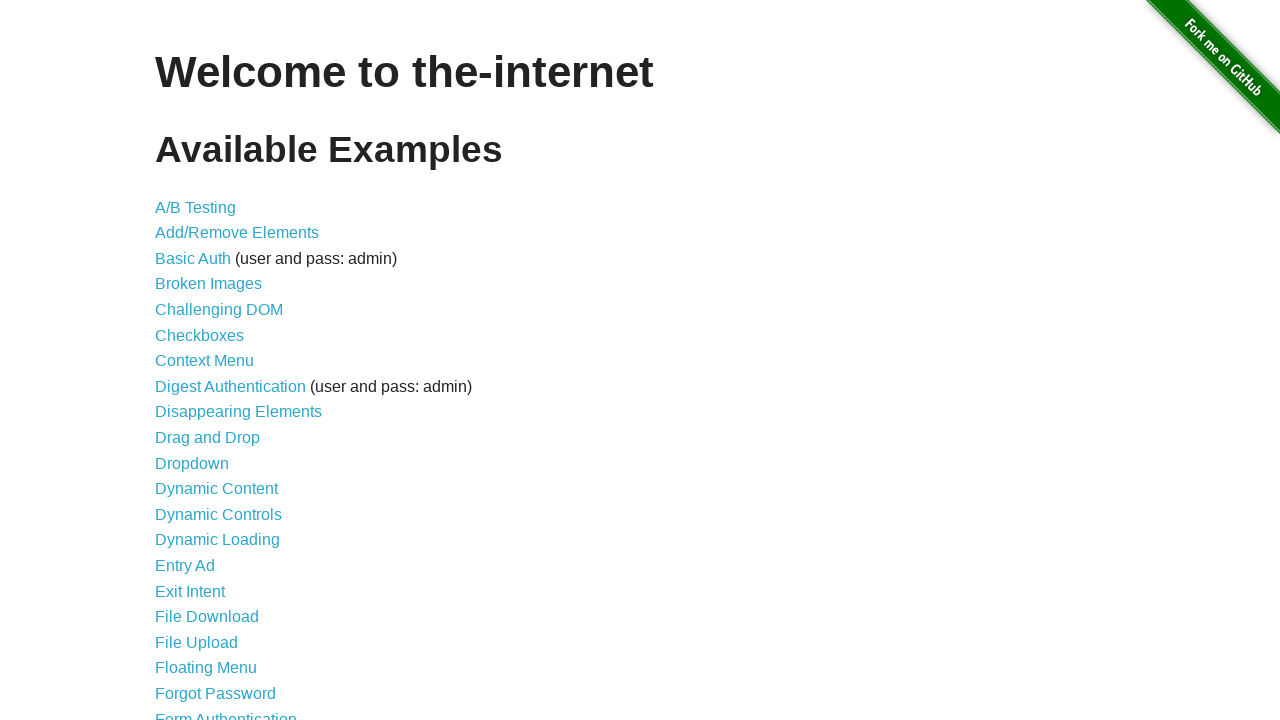

Clicked drag and drop link at (208, 438) on a[href='/drag_and_drop']
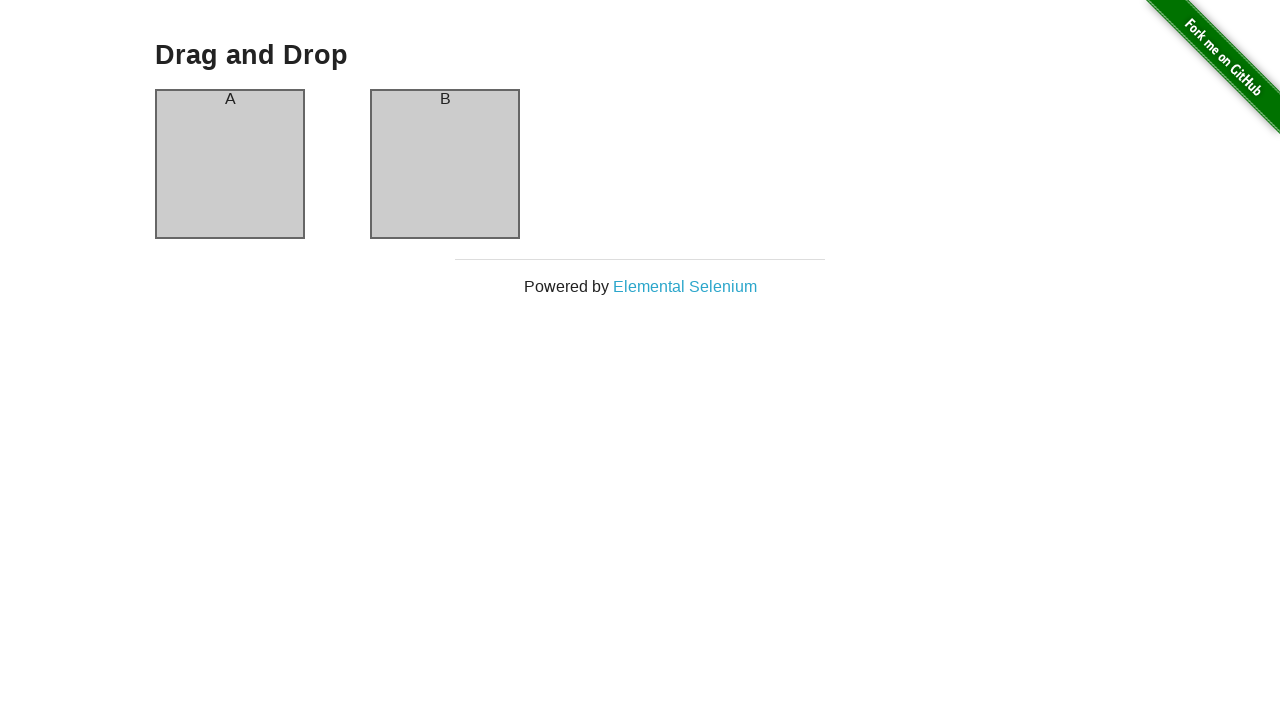

Dragged element A onto element B at (445, 164)
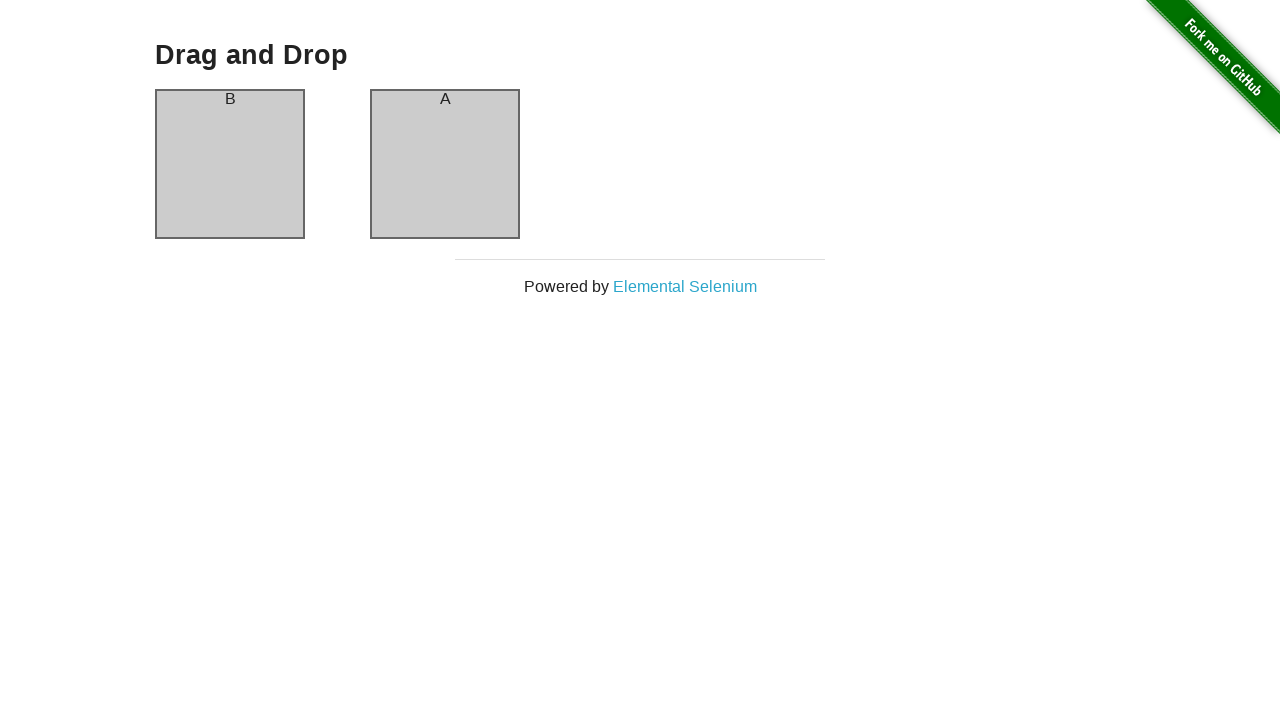

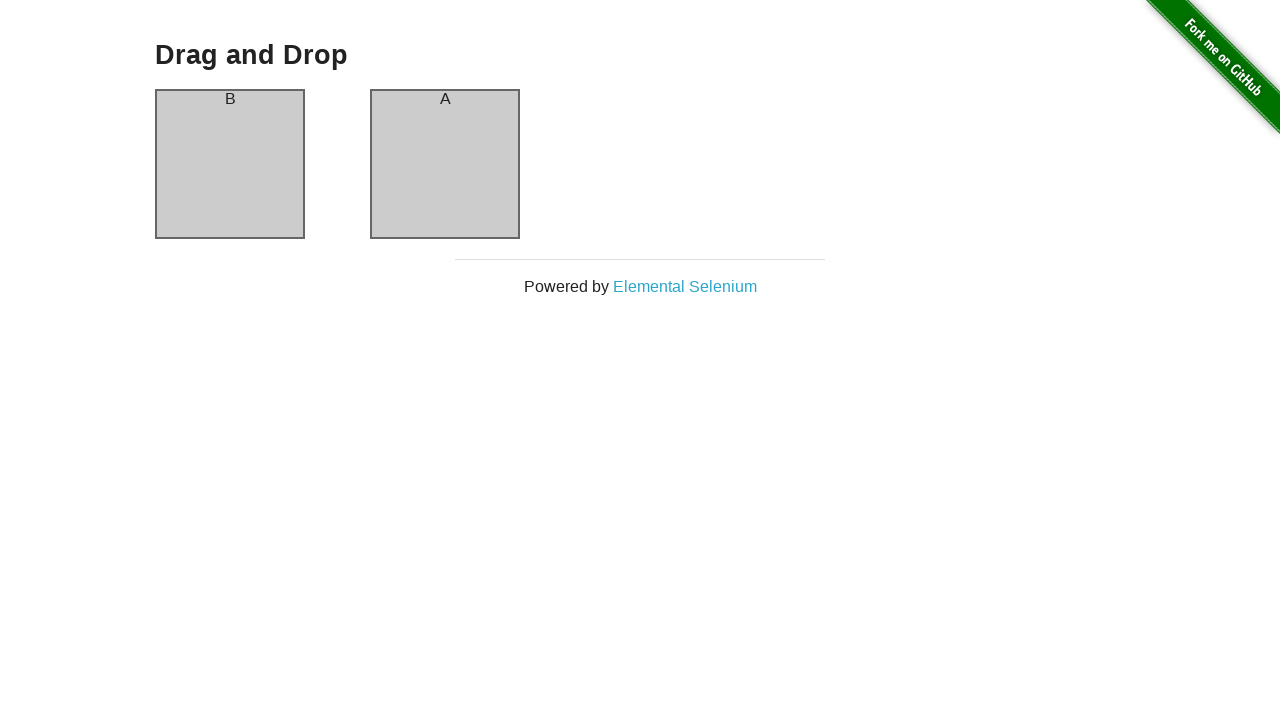